Verifies John Smith's last name in the first table by checking if it equals "Smith"

Starting URL: http://the-internet.herokuapp.com/

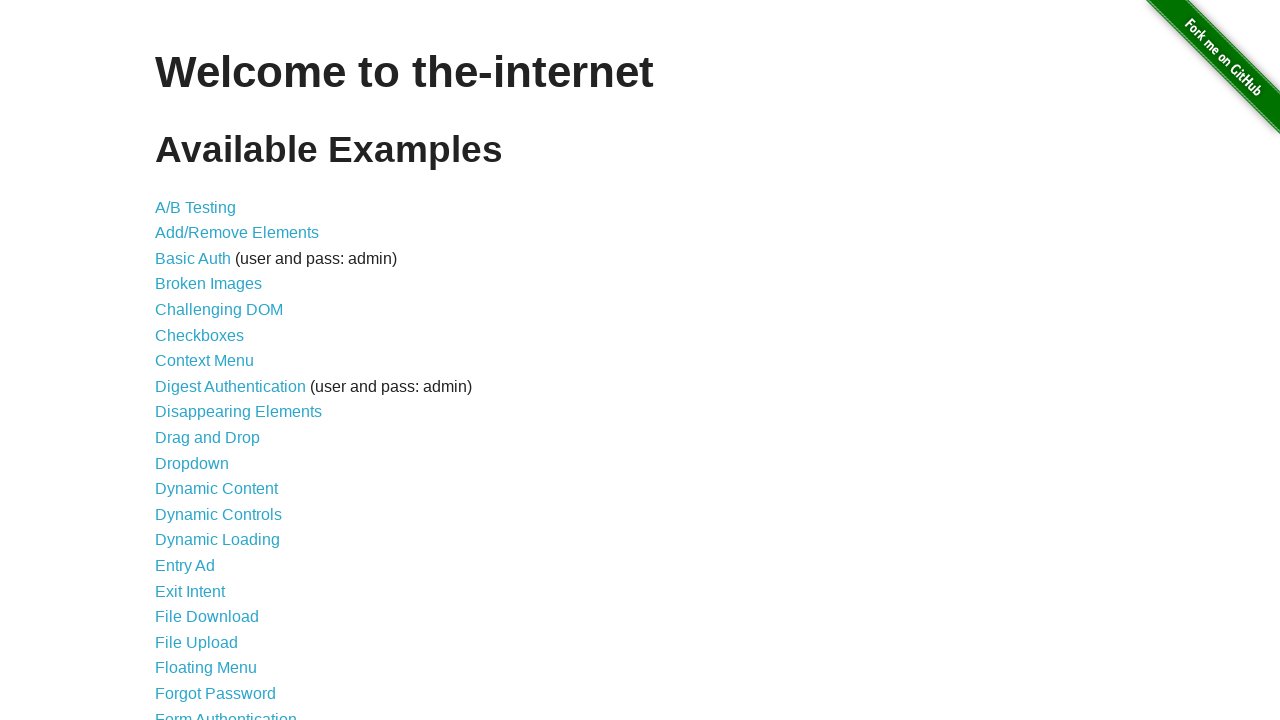

Clicked link to navigate to tables page at (230, 574) on a[href='/tables']
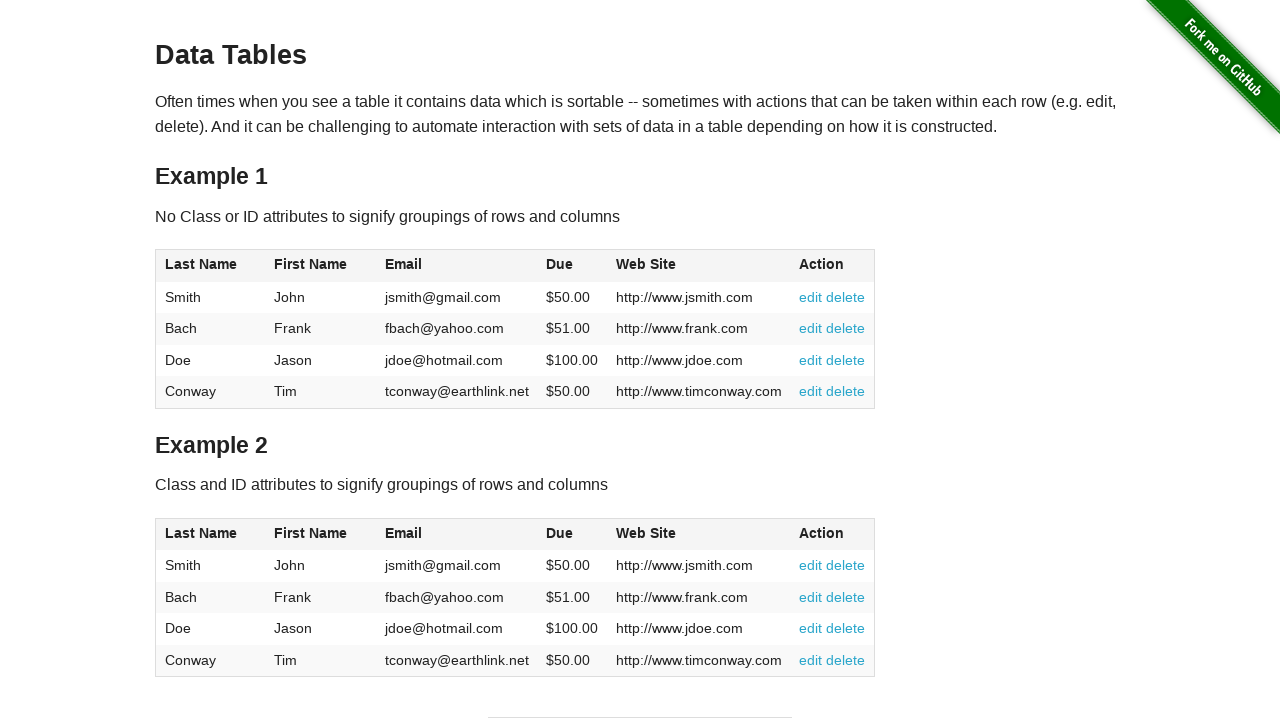

Table loaded and became visible
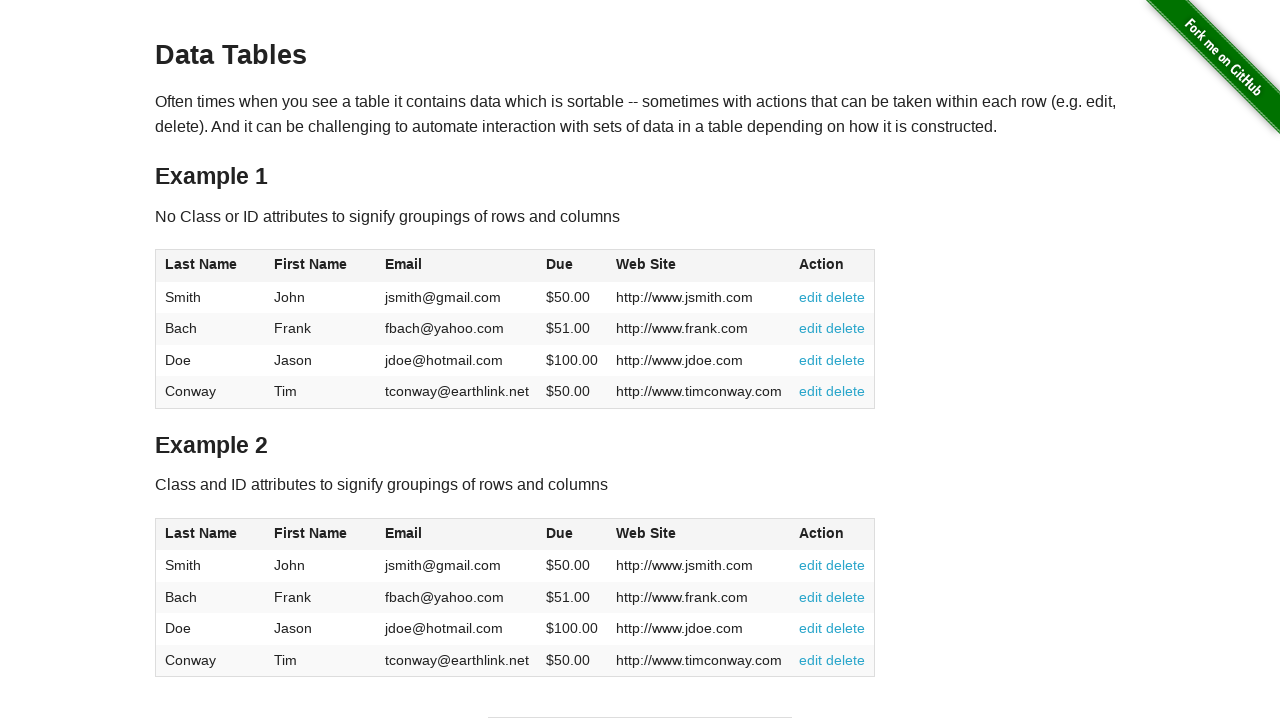

Retrieved John Smith's last name from first table: 'Smith'
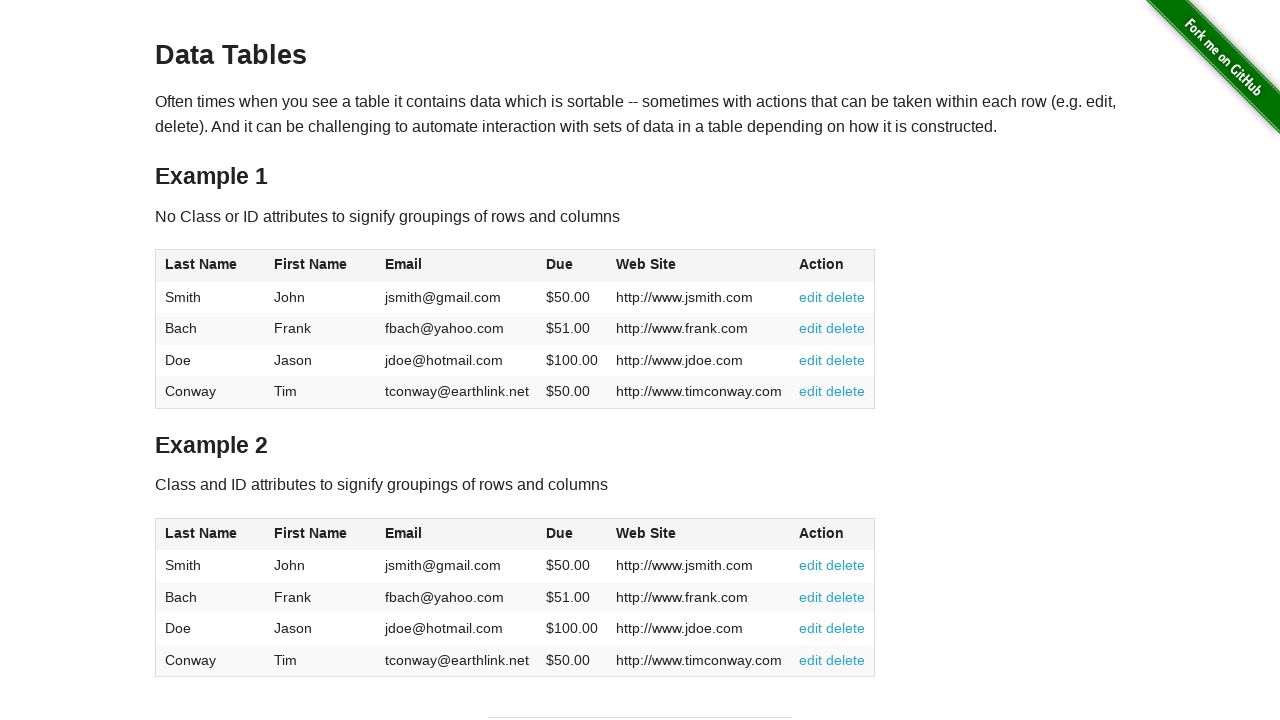

Verified John Smith's last name equals 'Smith'
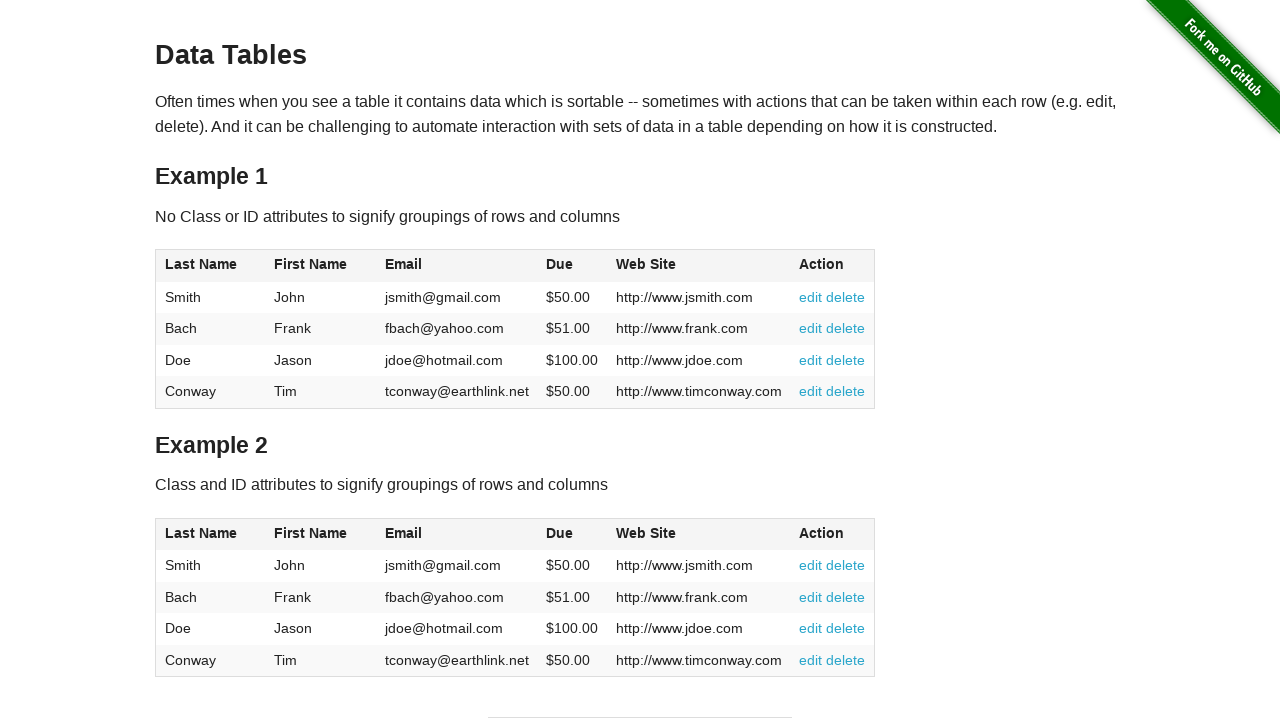

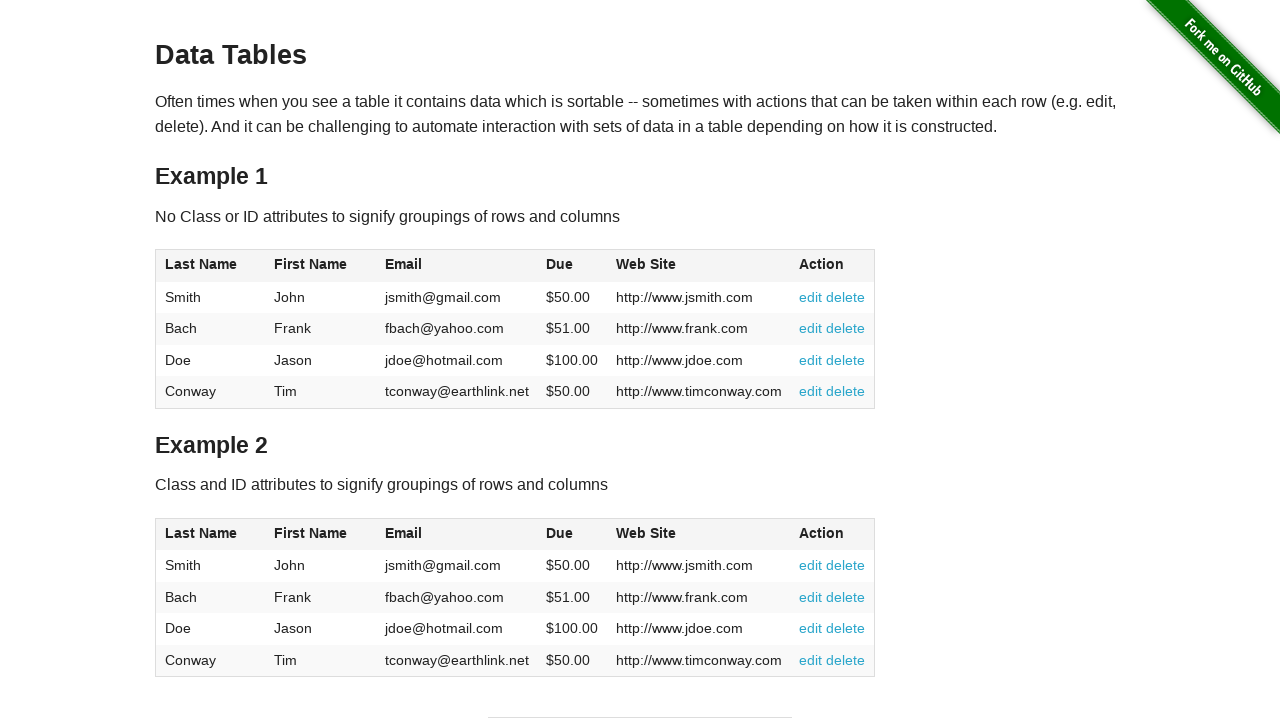